Tests JavaScript Prompt dialog by clicking a button to trigger a prompt, verifying the prompt message, entering text, accepting it, and verifying the entered text is displayed on the page.

Starting URL: http://the-internet.herokuapp.com/javascript_alerts

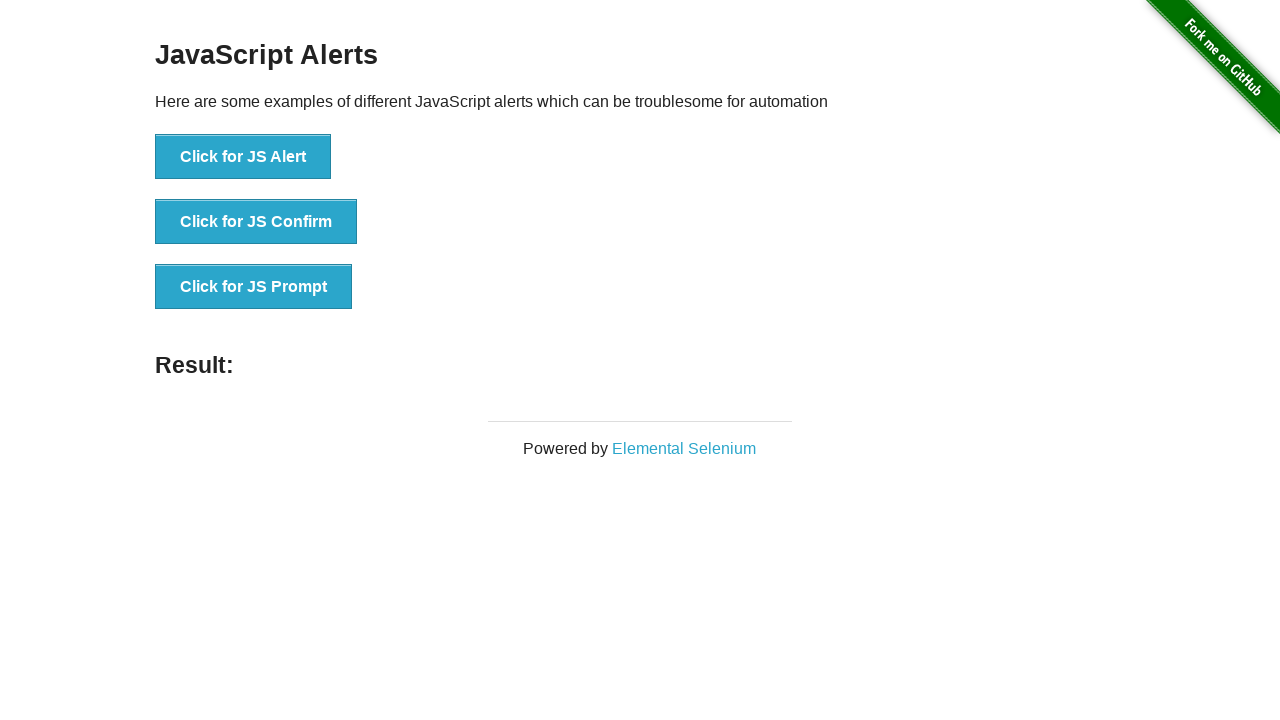

Set up dialog event handler
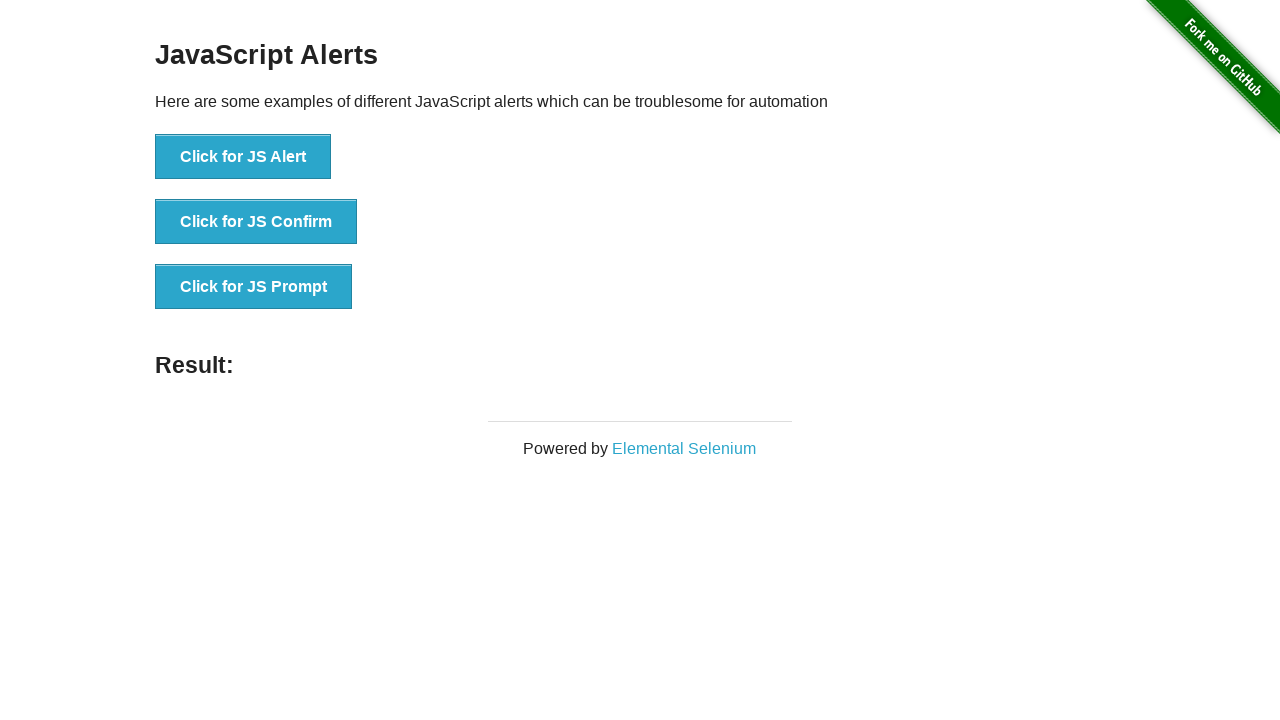

Handled JS prompt dialog by verifying message 'I am a JS prompt' and accepting with text 'TestUser2024' at (254, 287) on xpath=//button[text()='Click for JS Prompt']
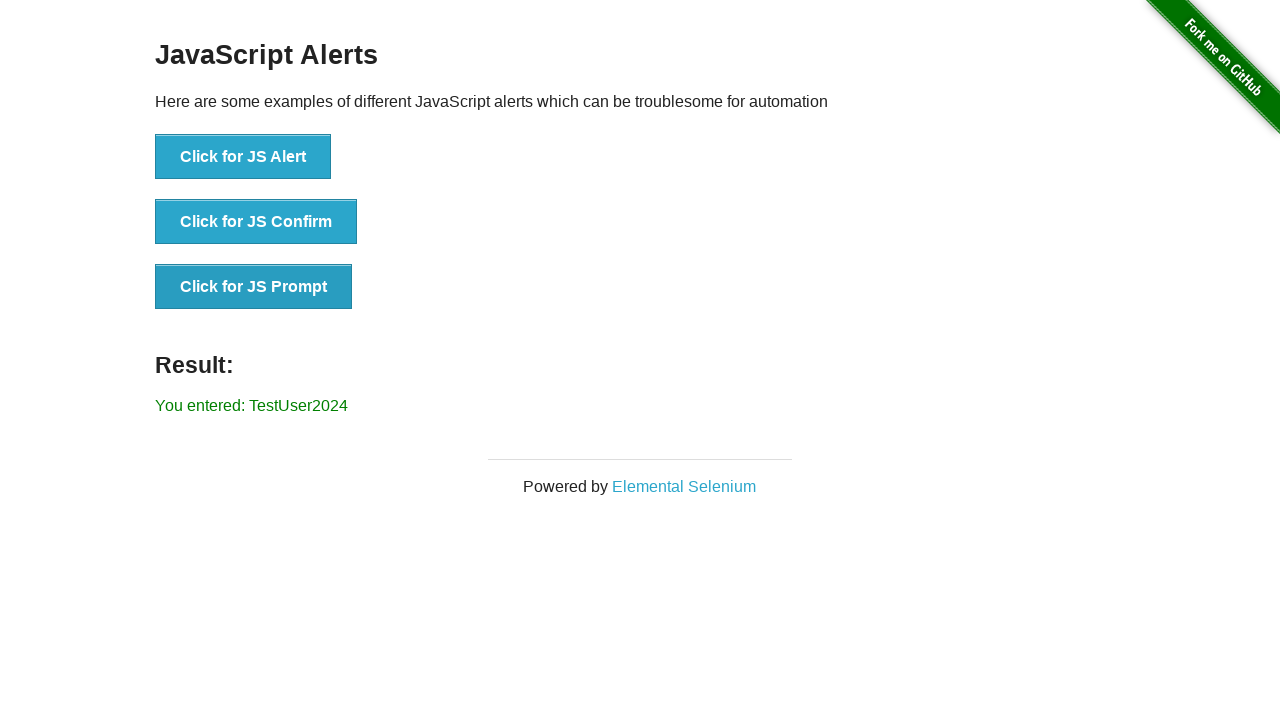

Clicked 'Click for JS Prompt' button to trigger prompt dialog
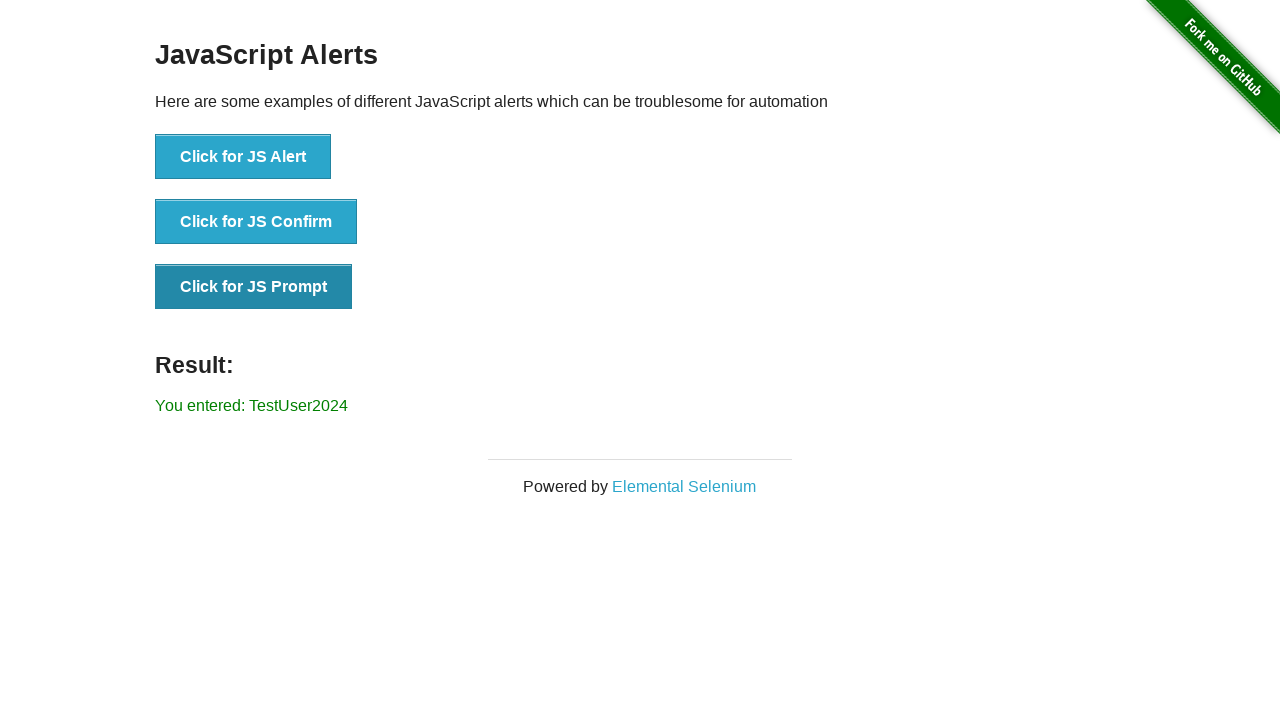

Result element loaded after prompt dialog acceptance
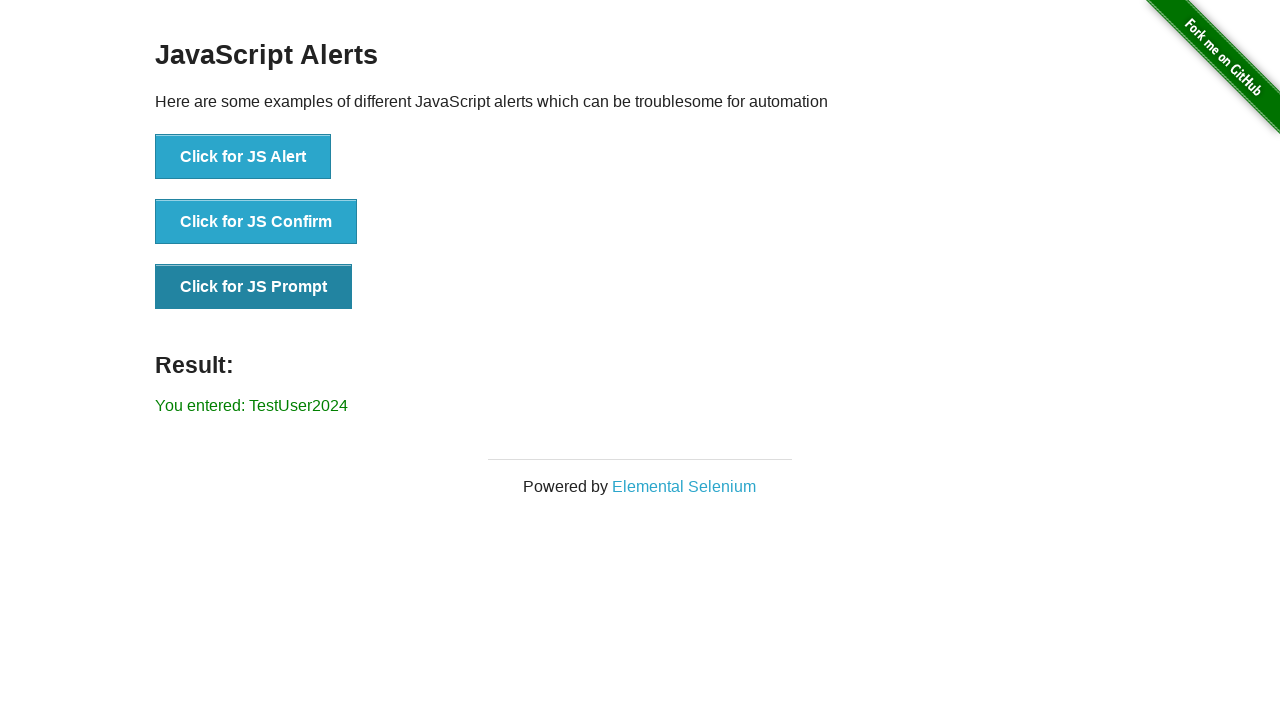

Retrieved result text from page
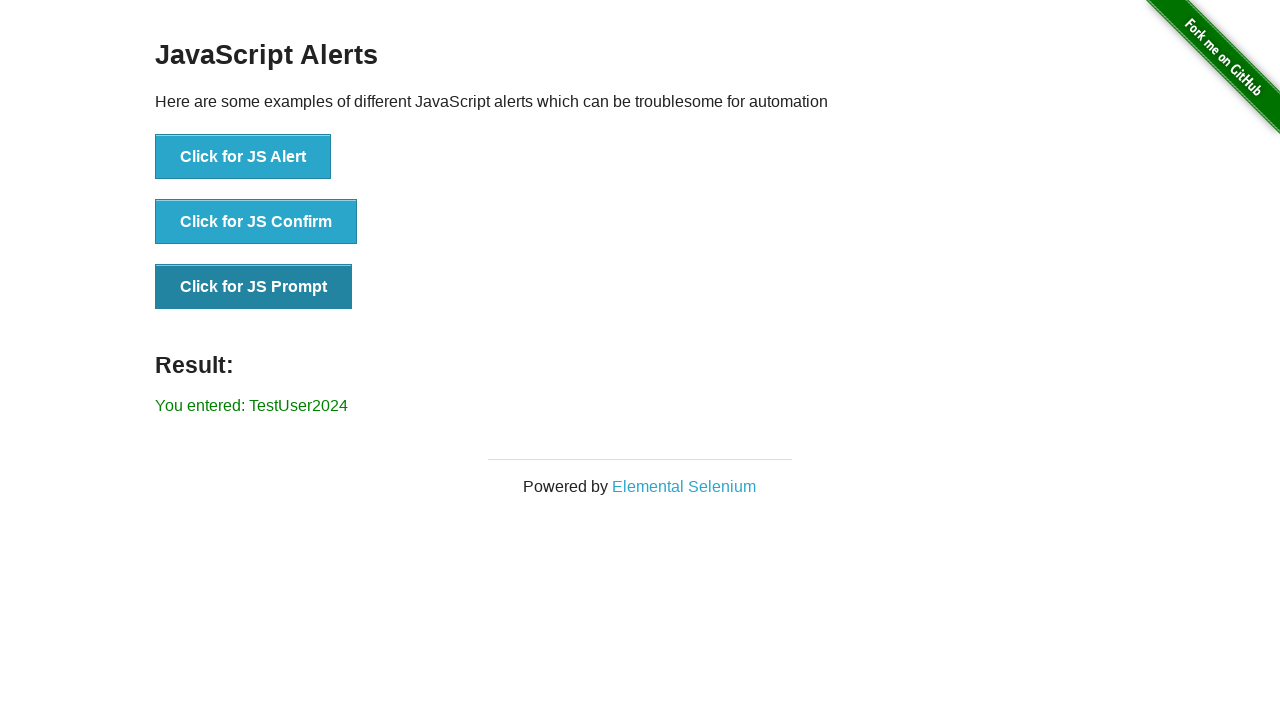

Verified result text contains 'You entered: TestUser2024'
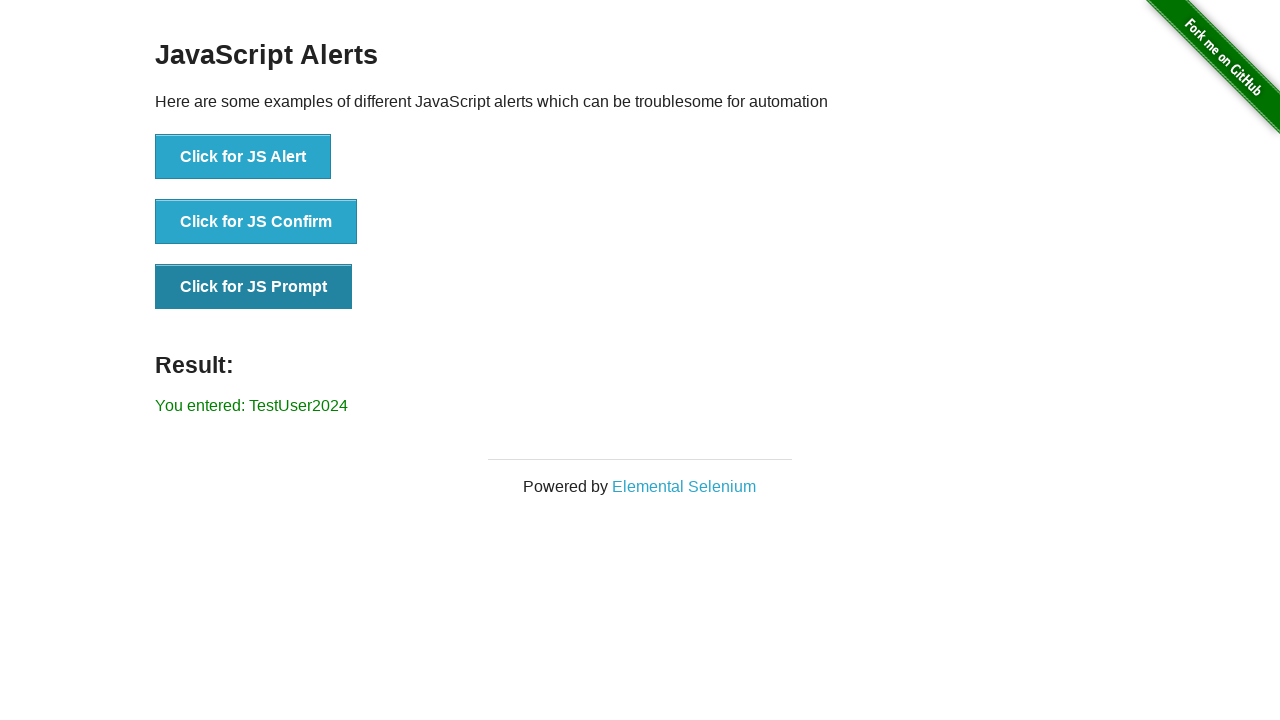

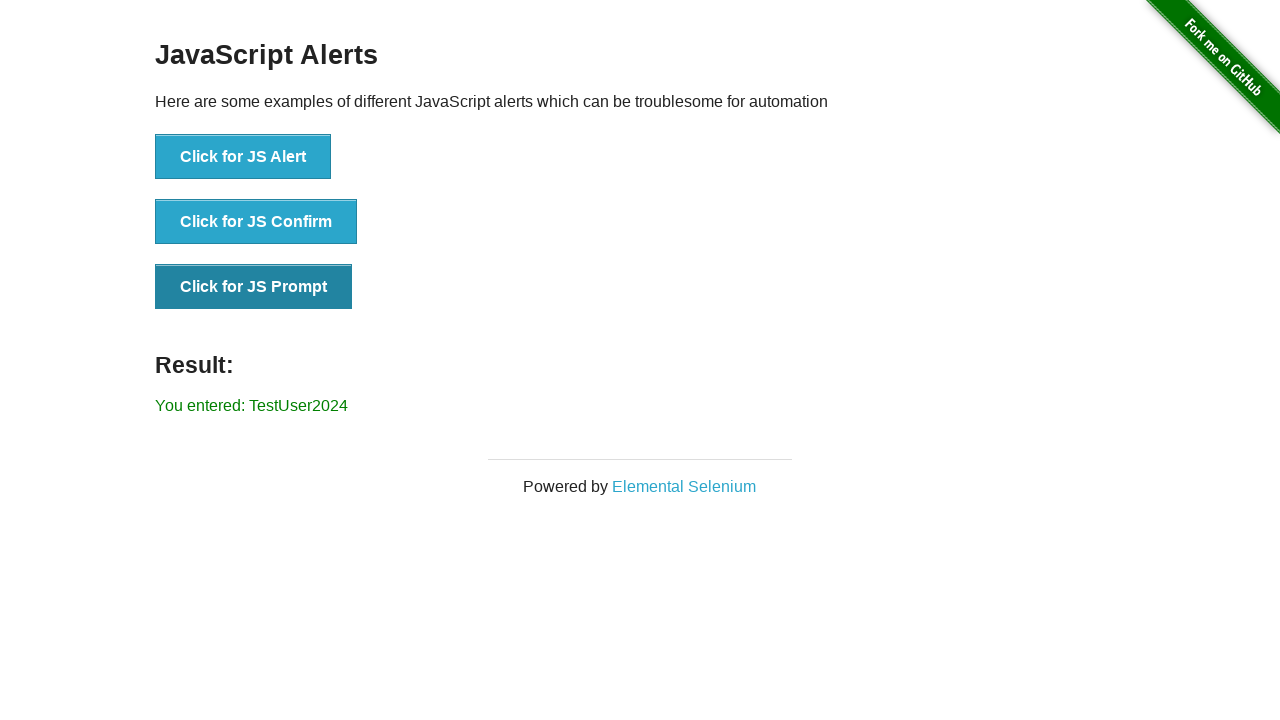